Navigates to GoDaddy homepage and retrieves the page title

Starting URL: https://www.godaddy.com/

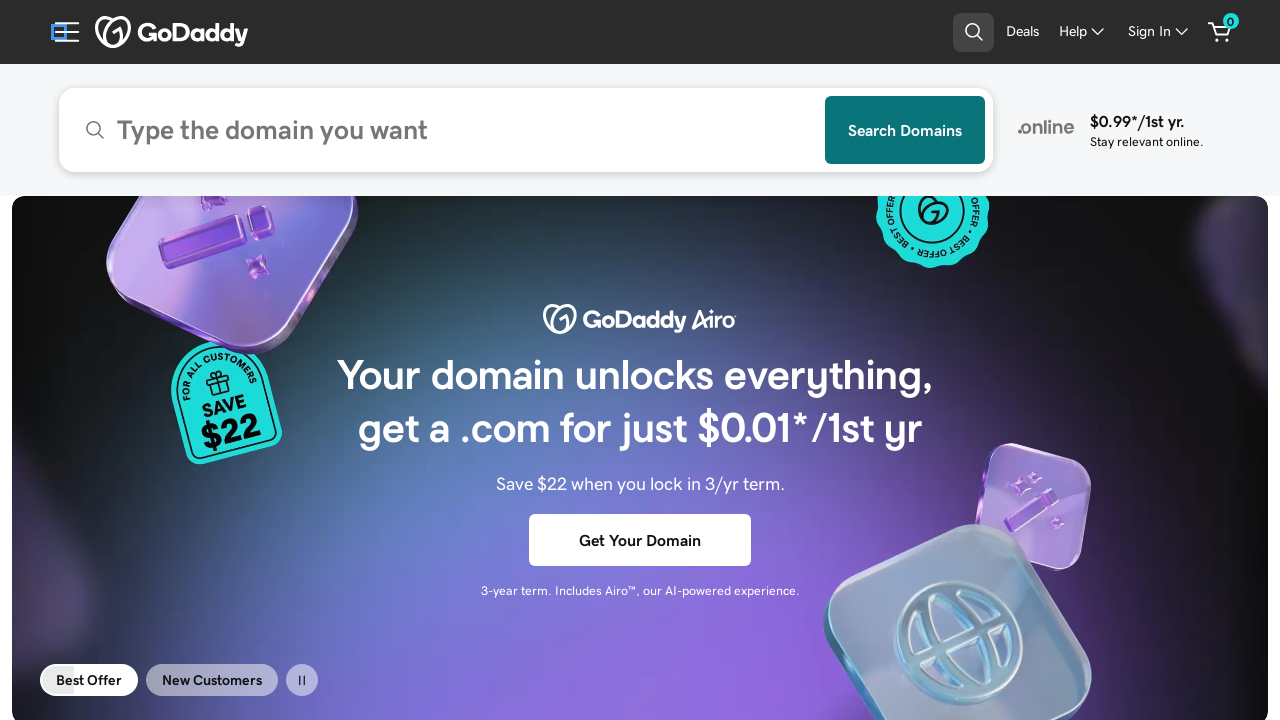

Retrieved page title from GoDaddy homepage
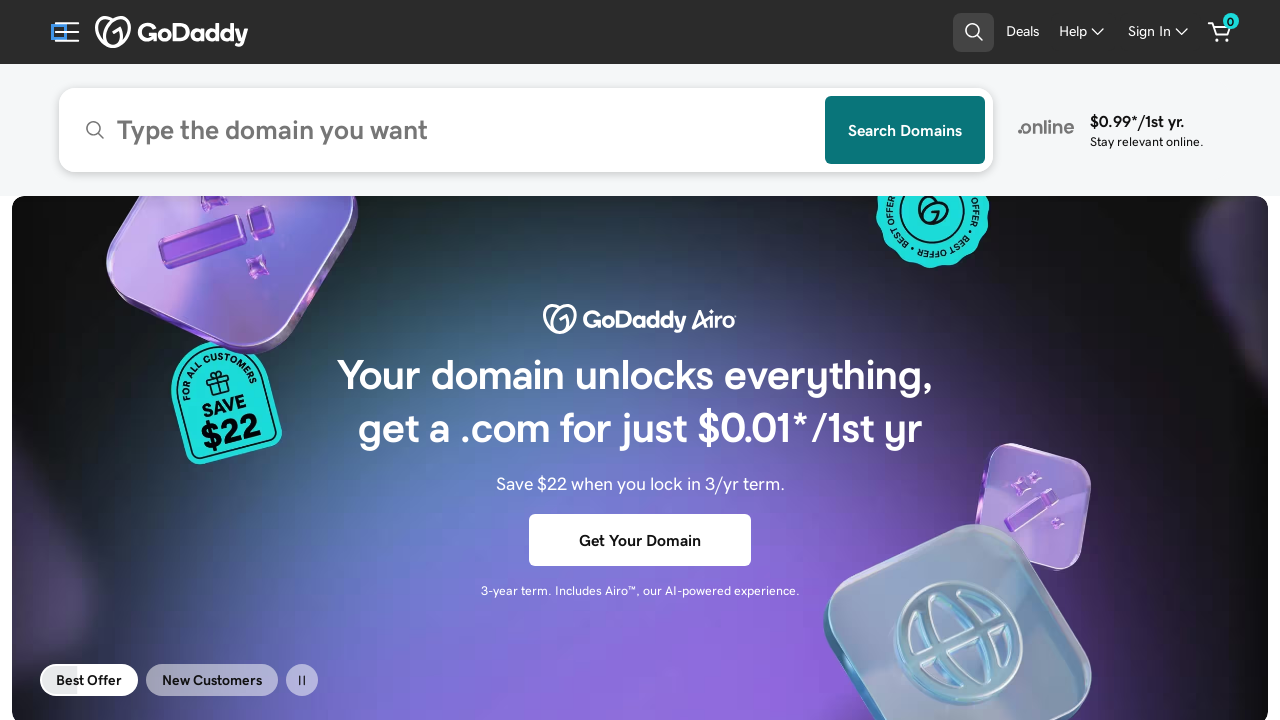

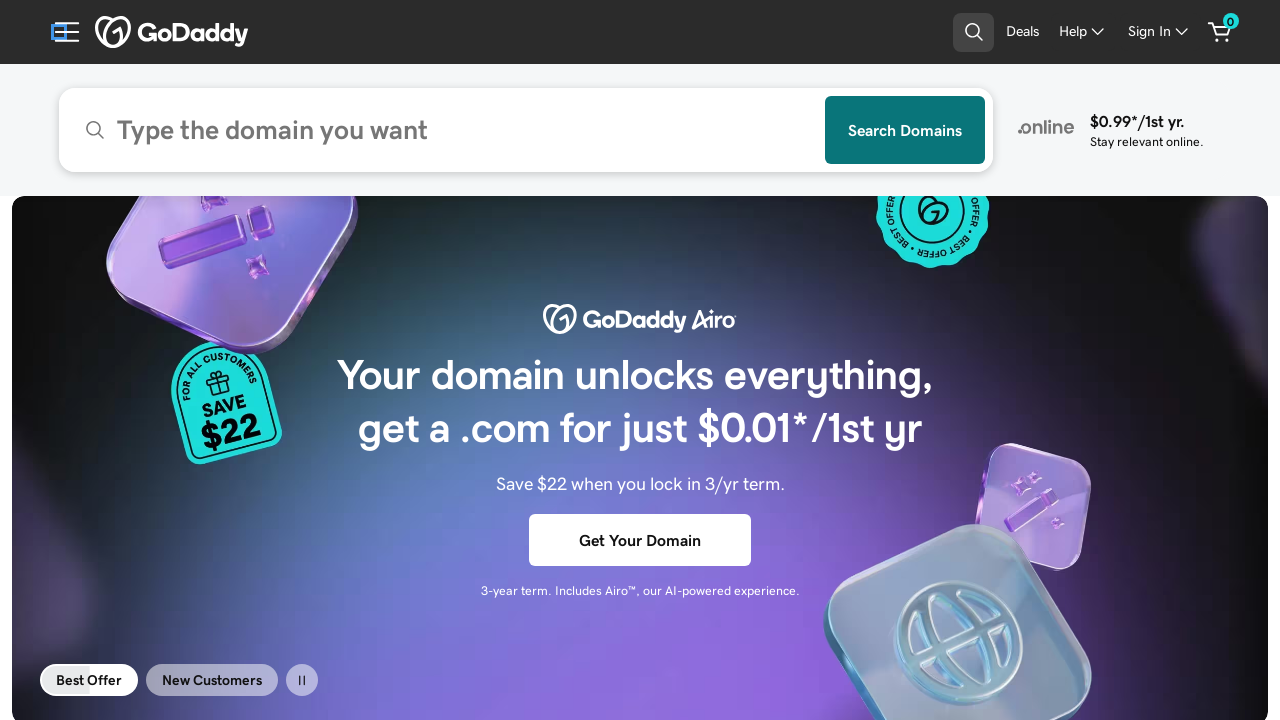